Tests a dropdown menu with select tag on DemoQA by selecting different color options using various methods (by index, visible text, and value) and verifying the selections are correct.

Starting URL: https://demoqa.com/select-menu

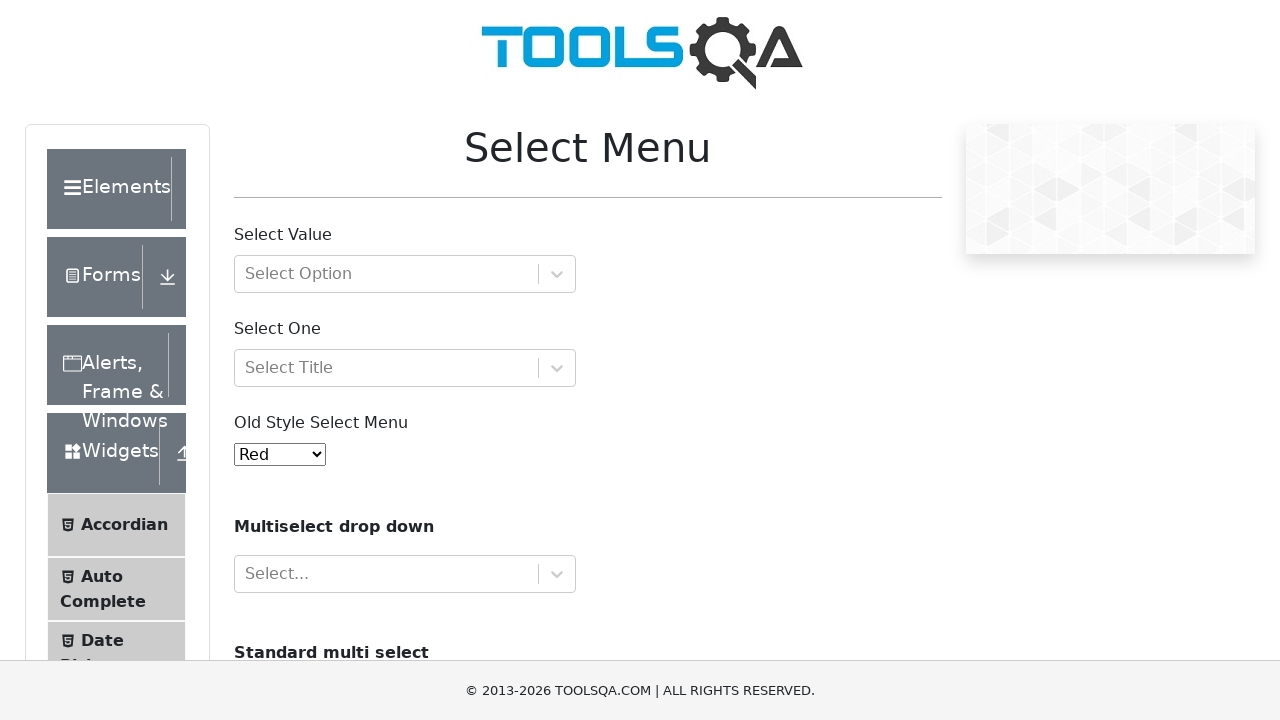

Waited for dropdown menu to be available
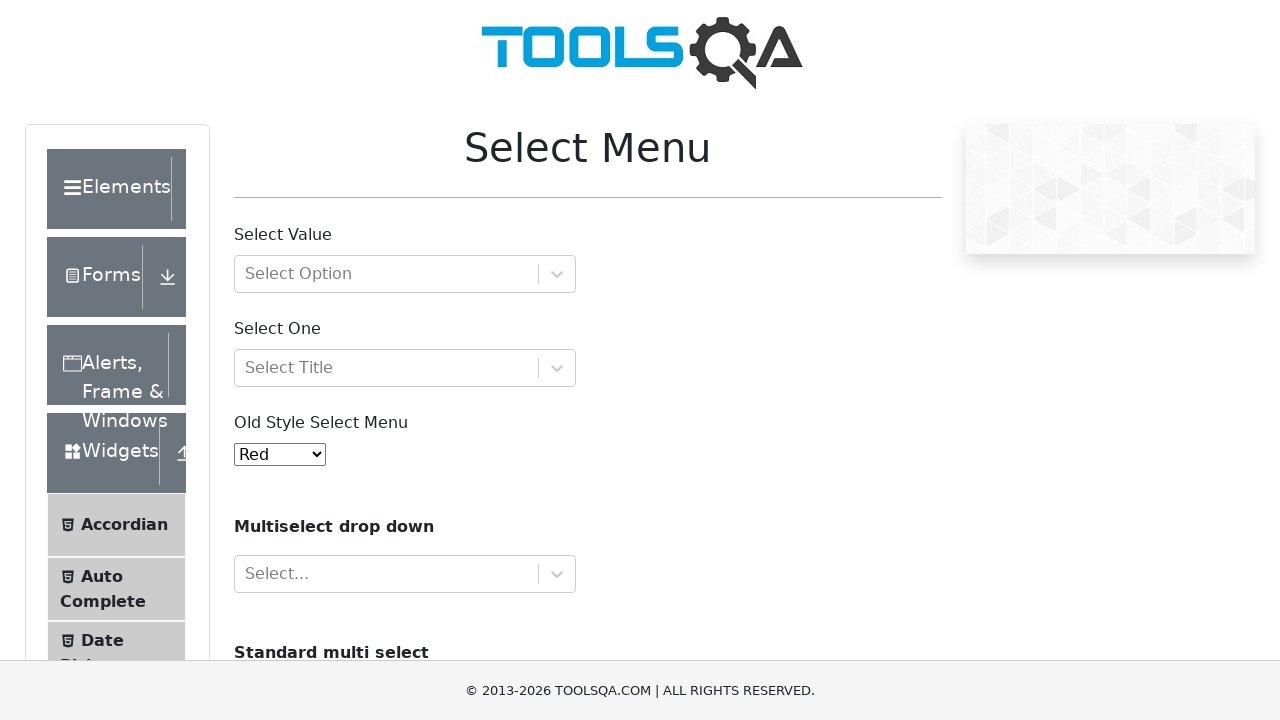

Selected Green option by index 2 on #oldSelectMenu
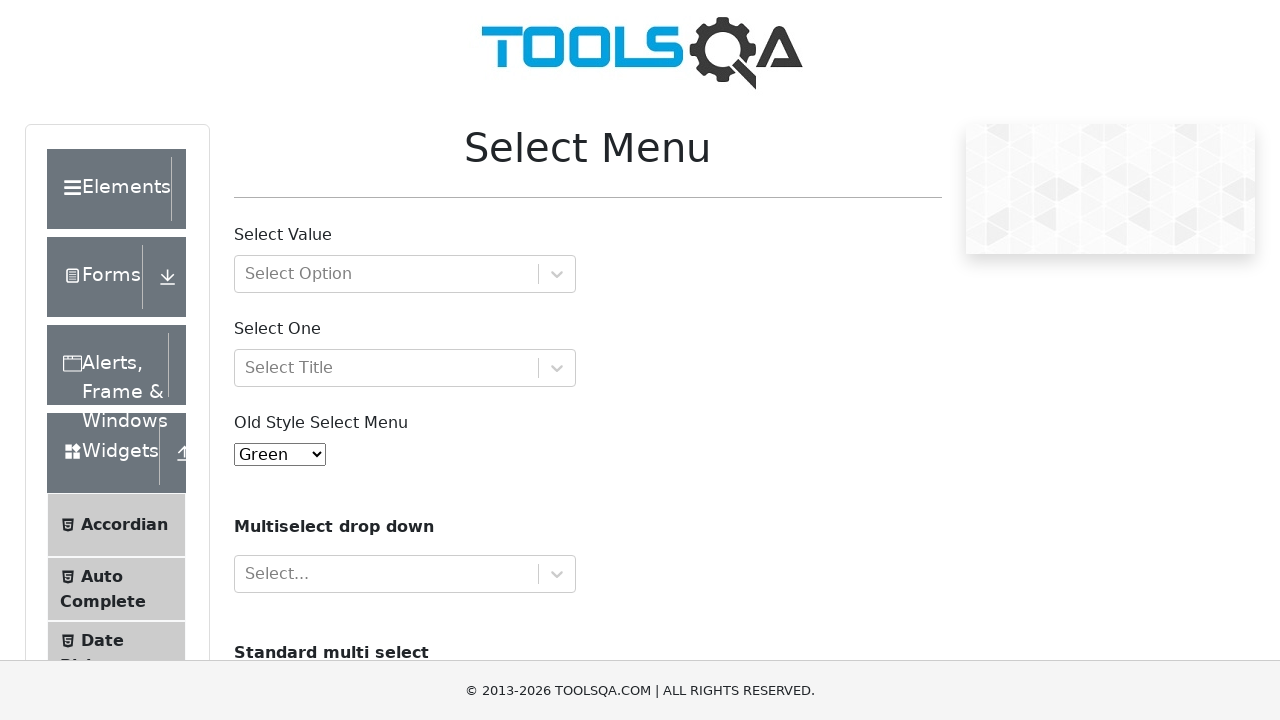

Retrieved the input value of the dropdown
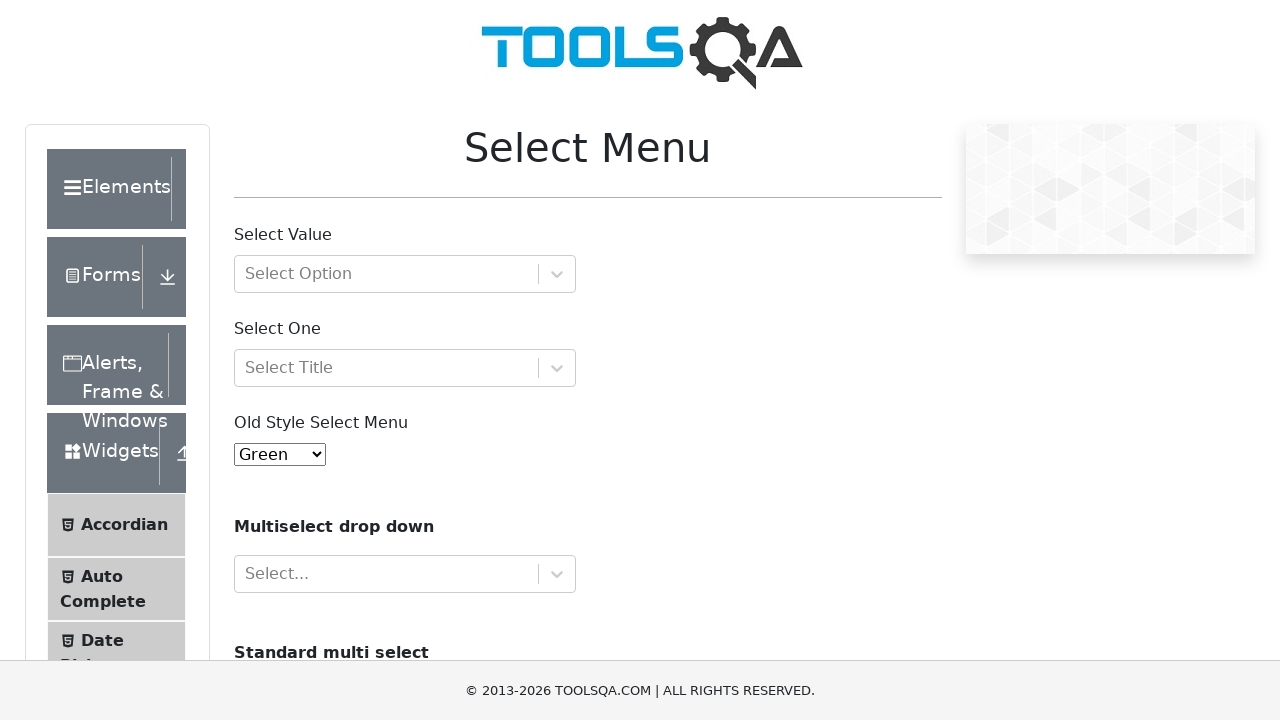

Verified that Green option is selected
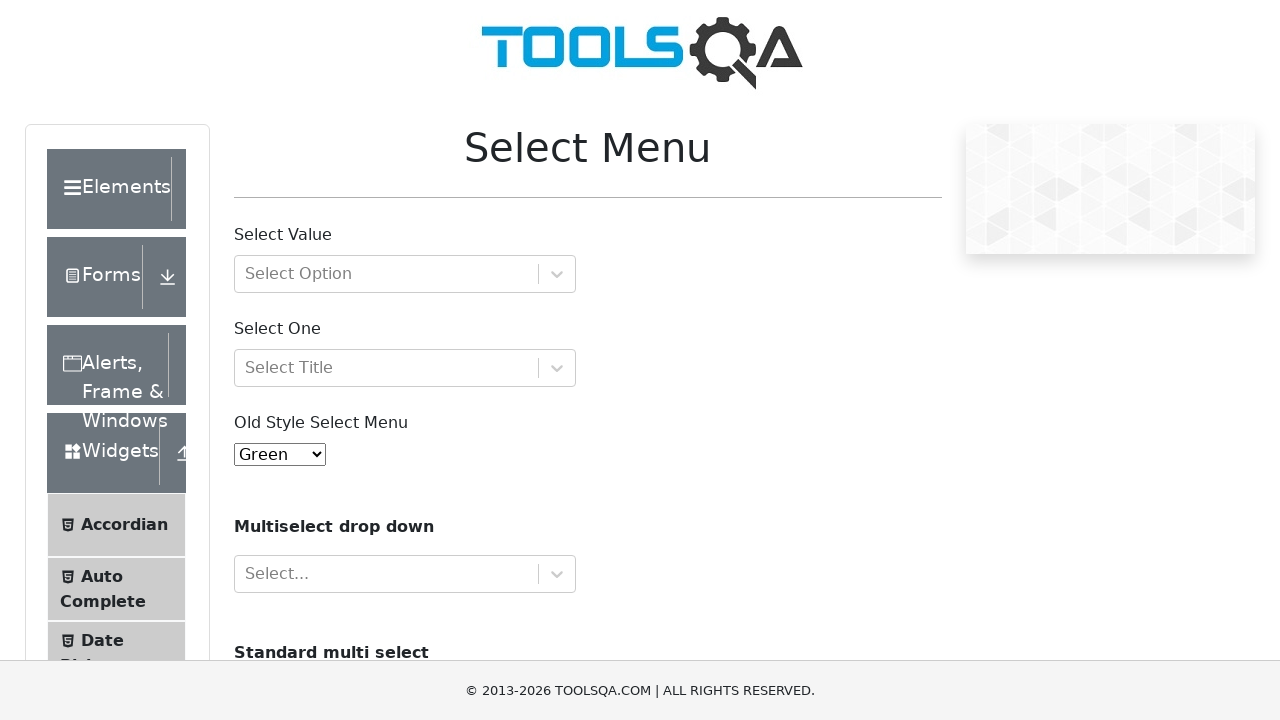

Selected Blue option by visible text on #oldSelectMenu
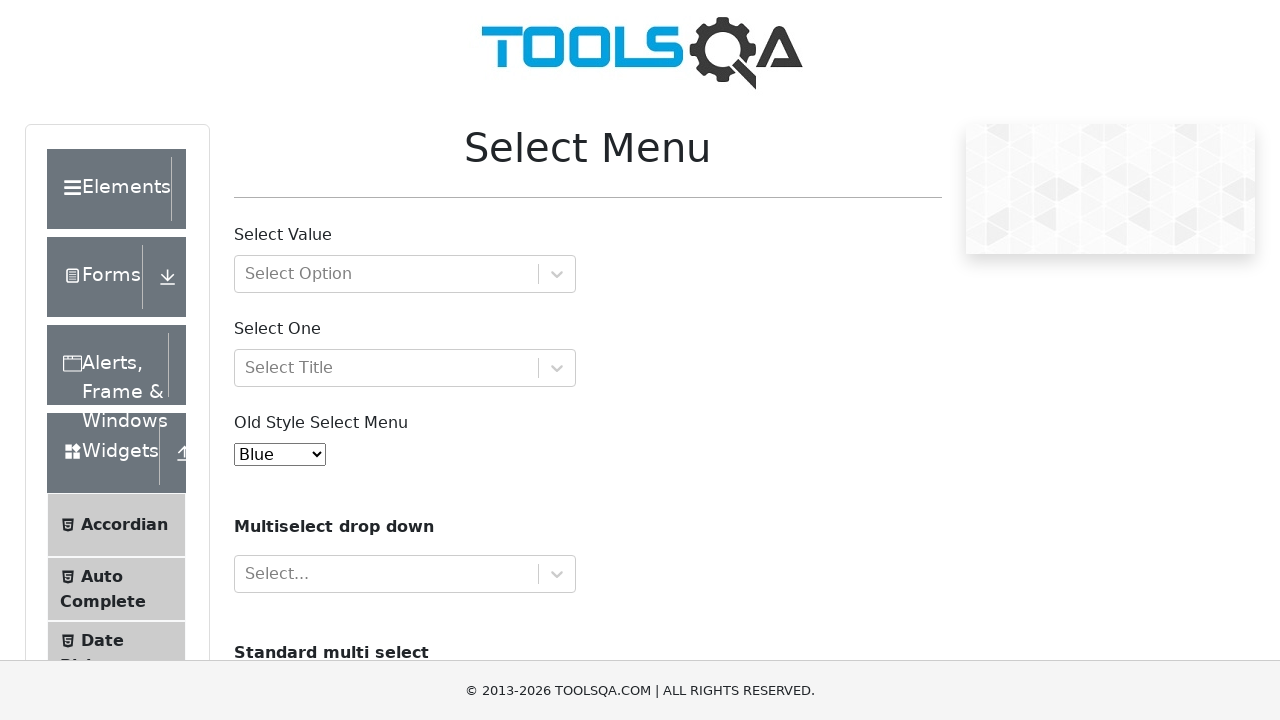

Verified that Blue option is selected
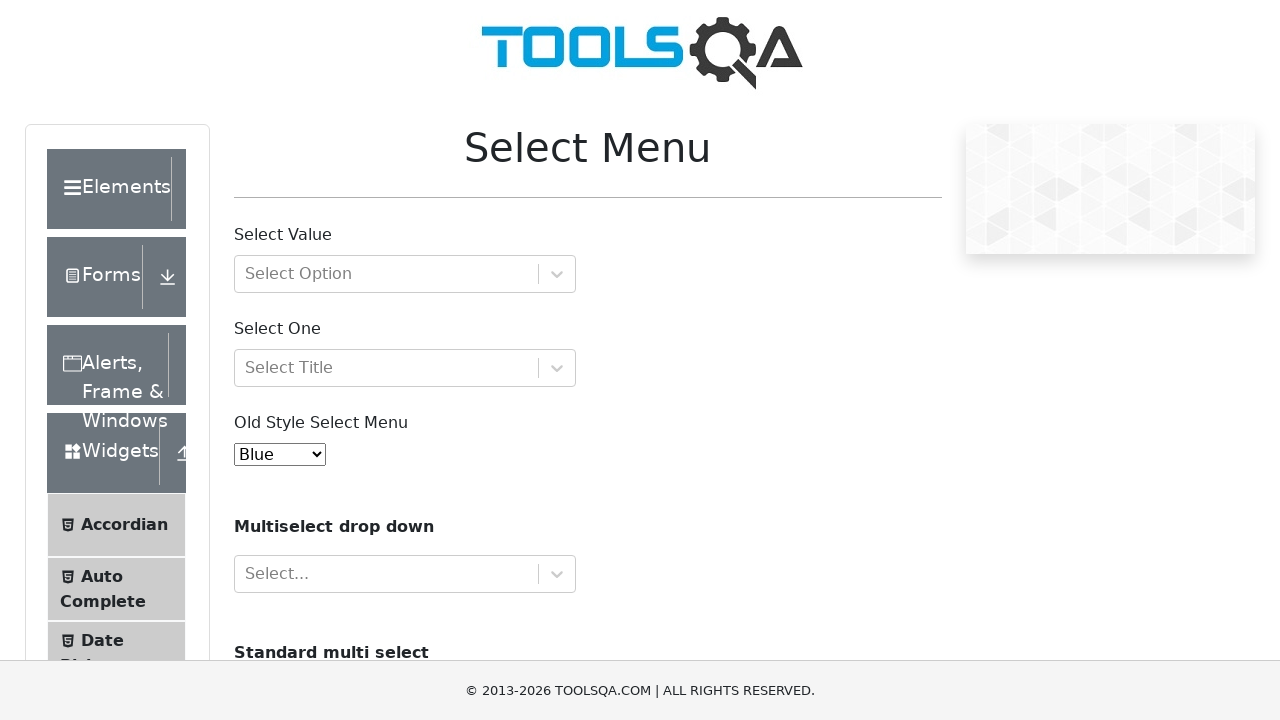

Selected Black option by index 5 on #oldSelectMenu
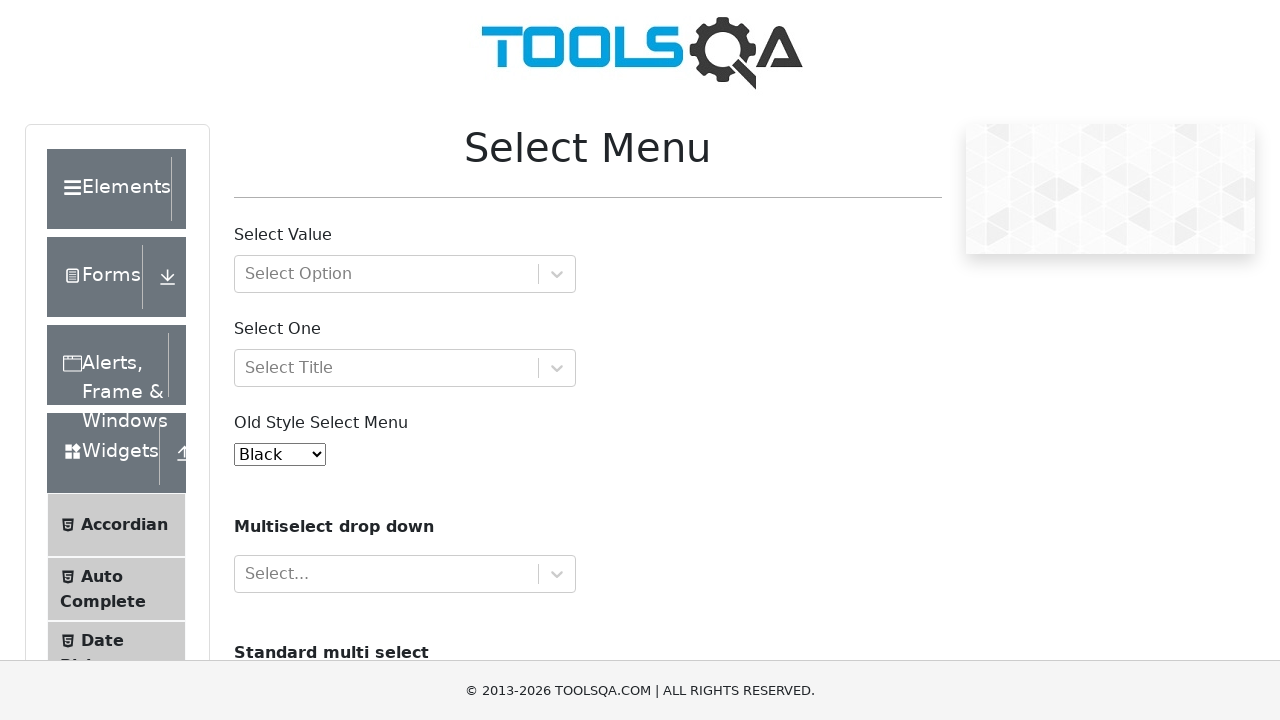

Verified that Black option is selected
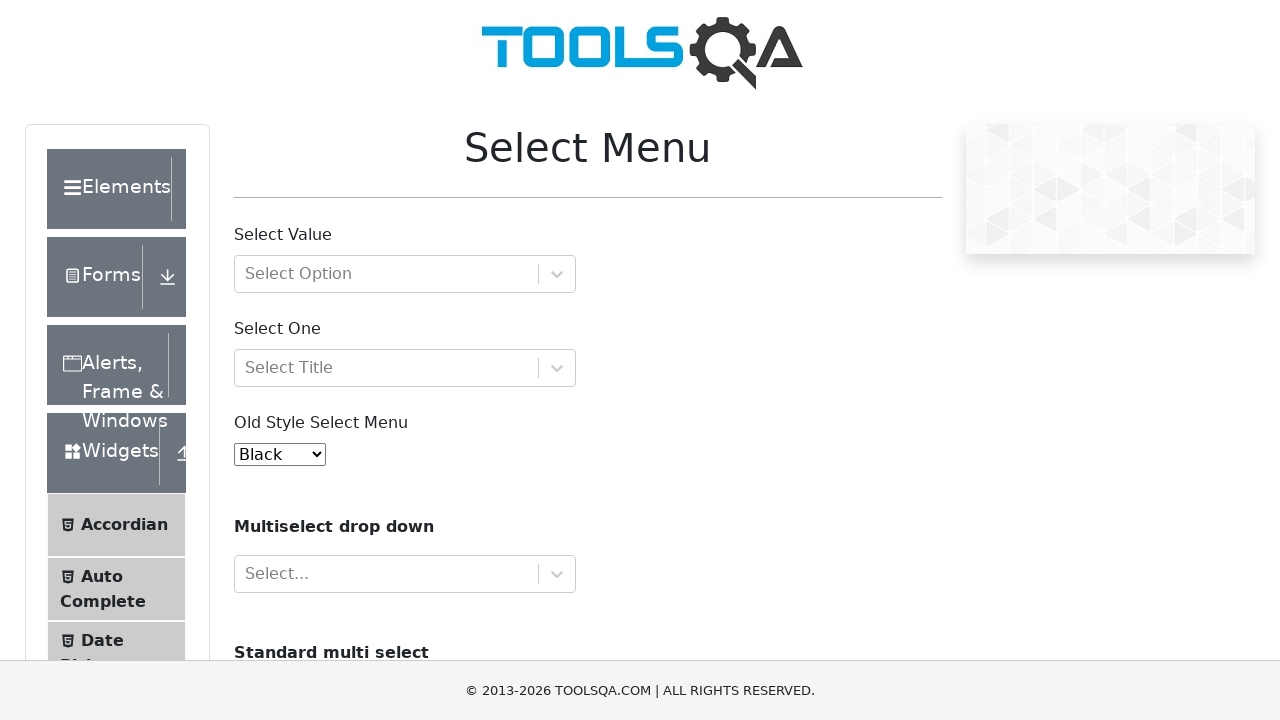

Selected Voilet option by value 7 on #oldSelectMenu
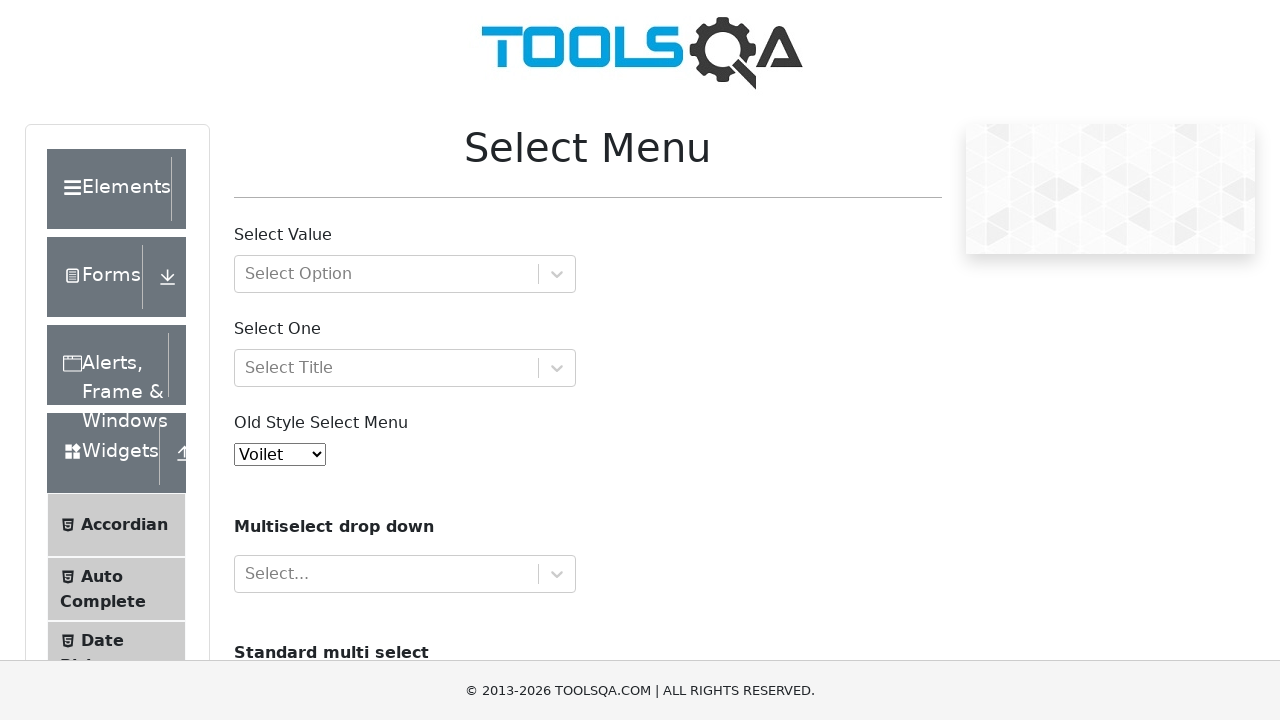

Verified that Voilet option is selected
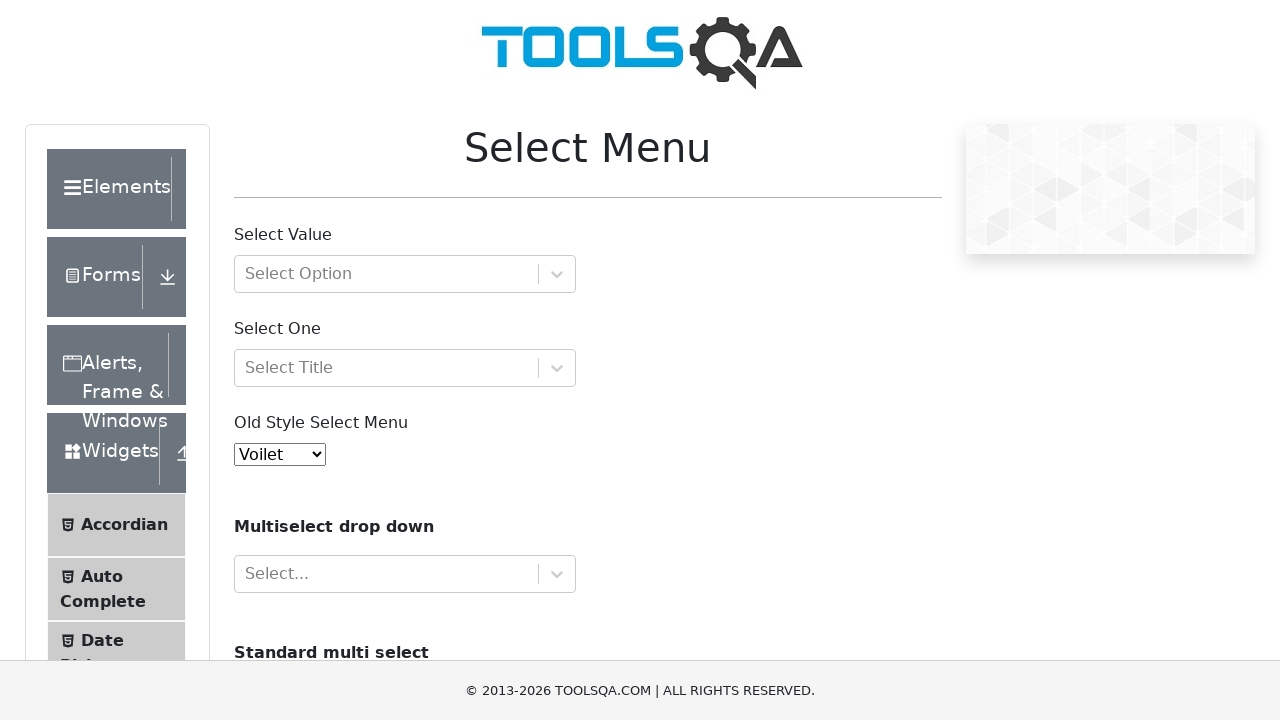

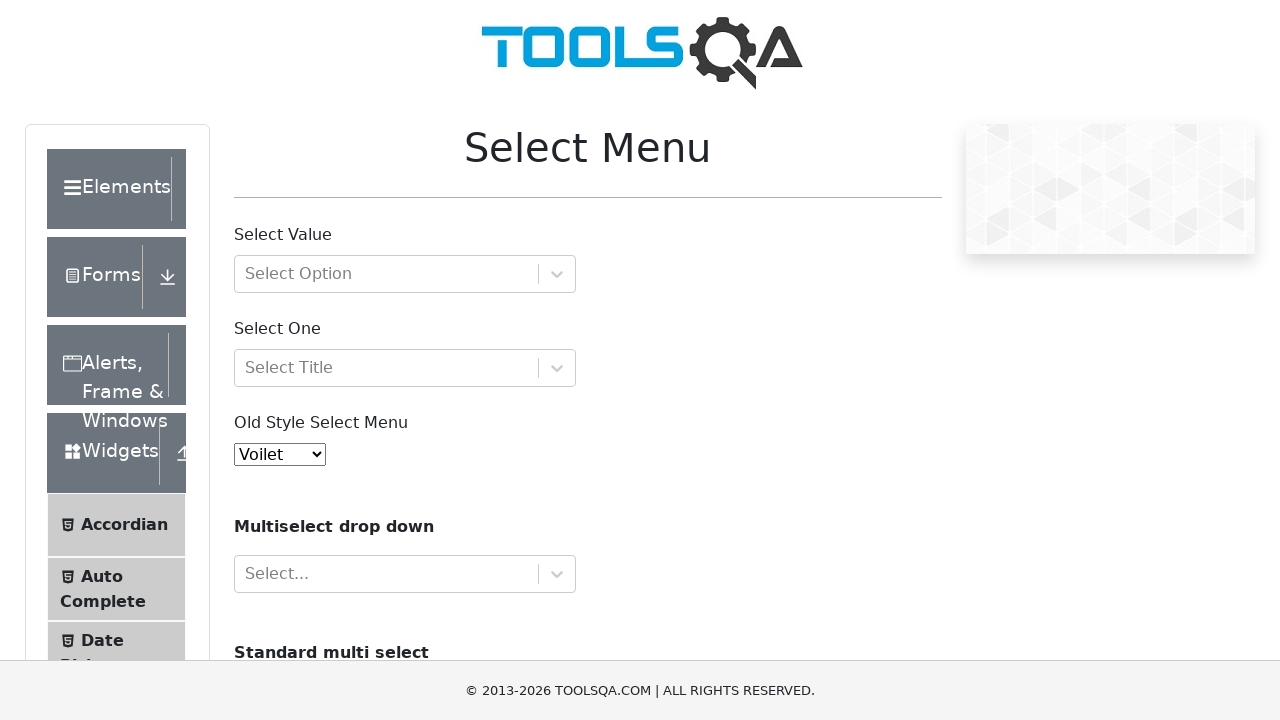